Navigates to Selenium's official website and performs a right-click (context click) on the "Getting Started" heading element to open the browser context menu.

Starting URL: https://www.selenium.dev/

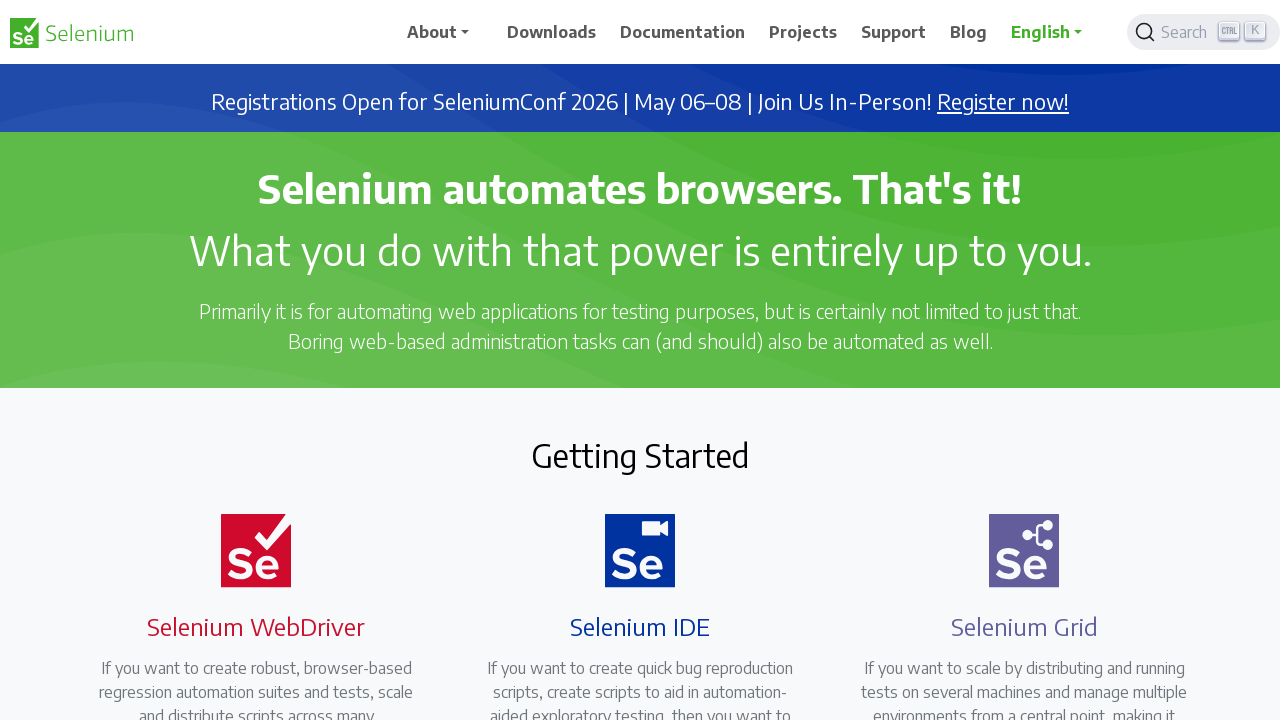

Waited for 'Getting Started' heading to be visible
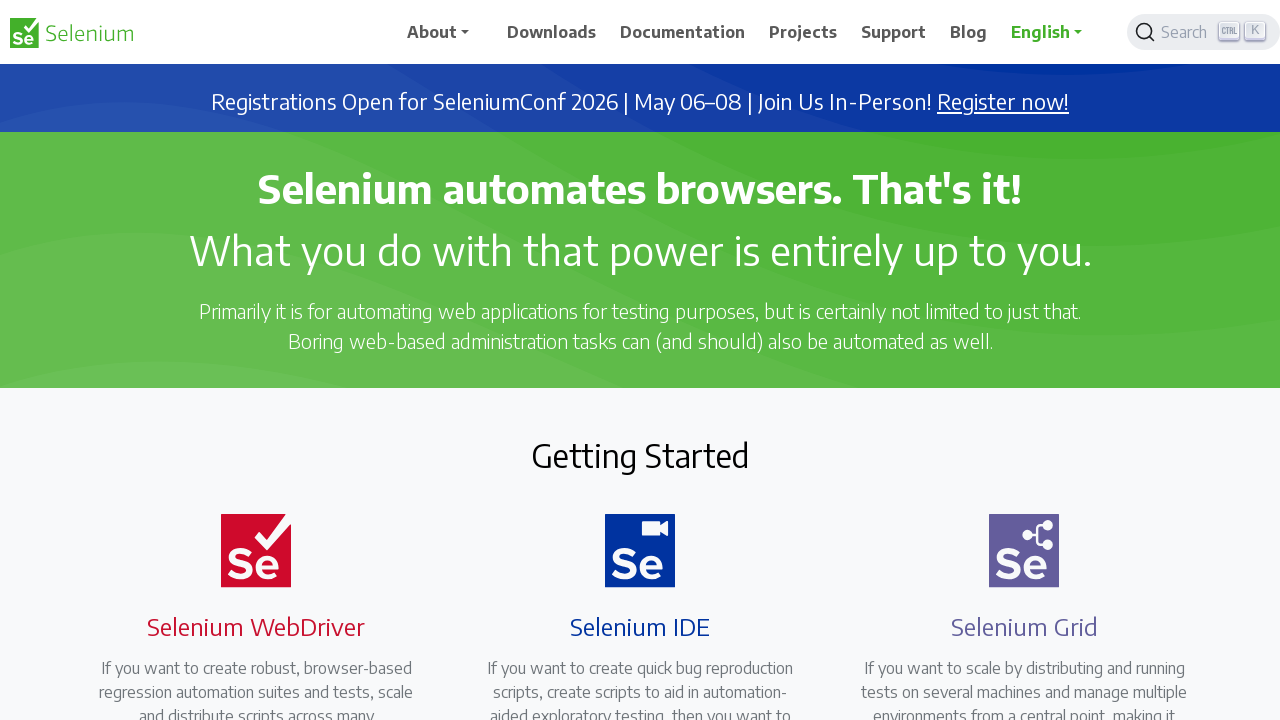

Located the 'Getting Started' heading element
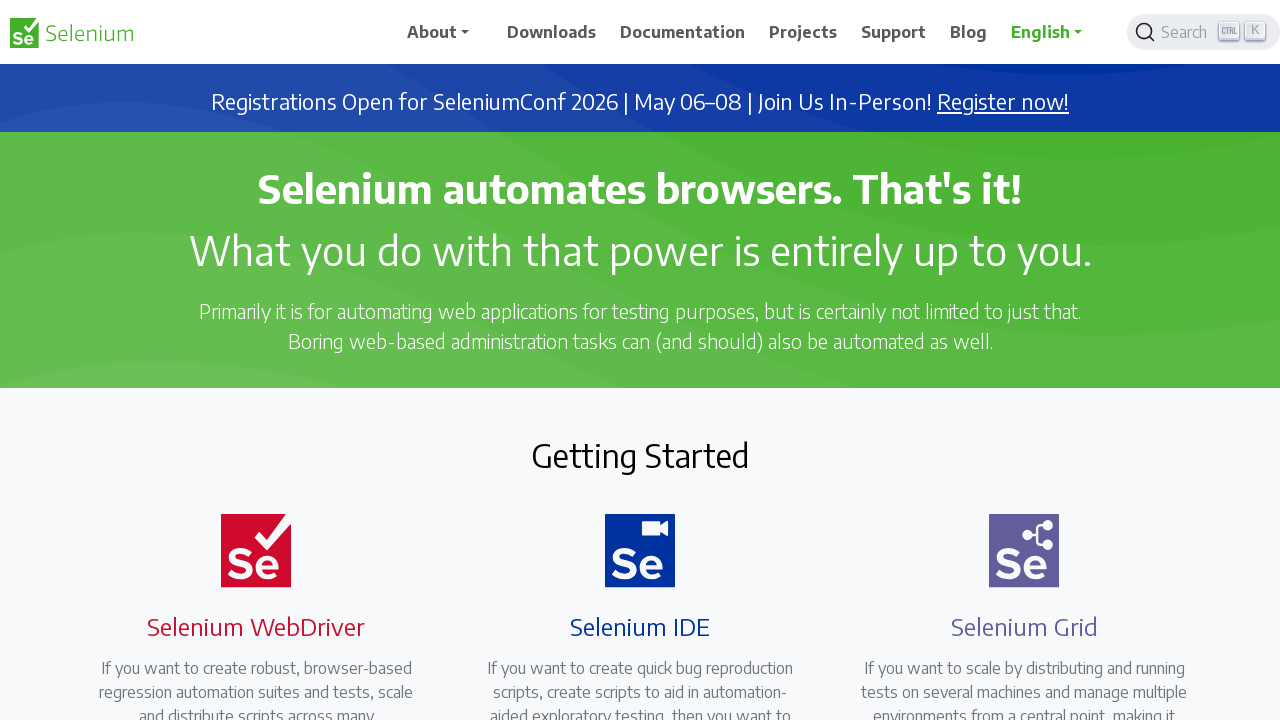

Performed right-click (context click) on 'Getting Started' heading at (640, 455) on xpath=//h2[text()='Getting Started']
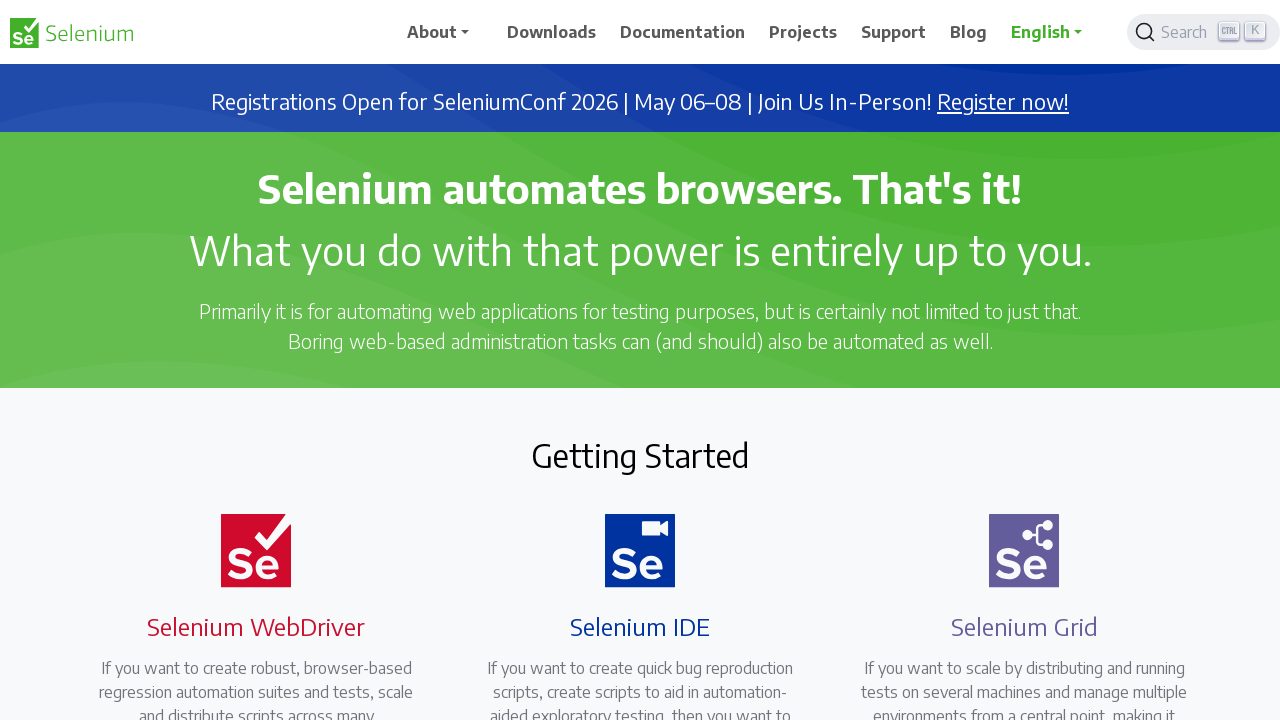

Pressed PageDown (iteration 1 of 11)
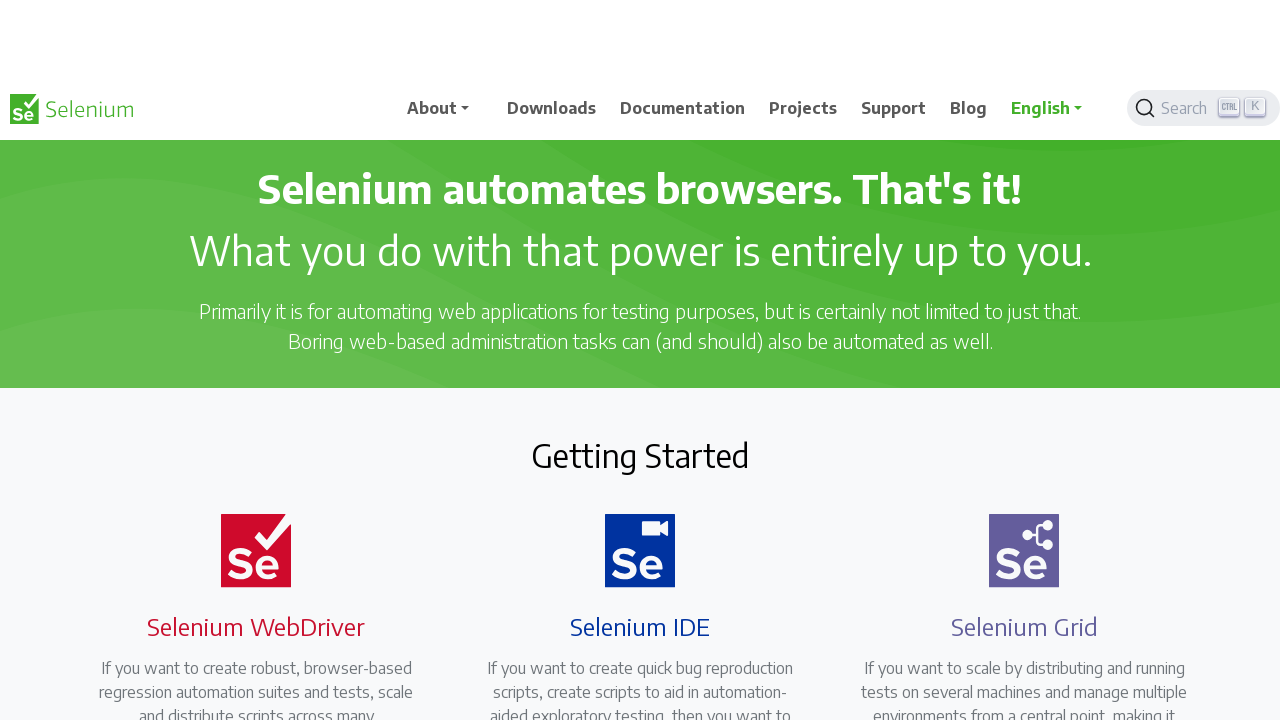

Waited 500ms before next action
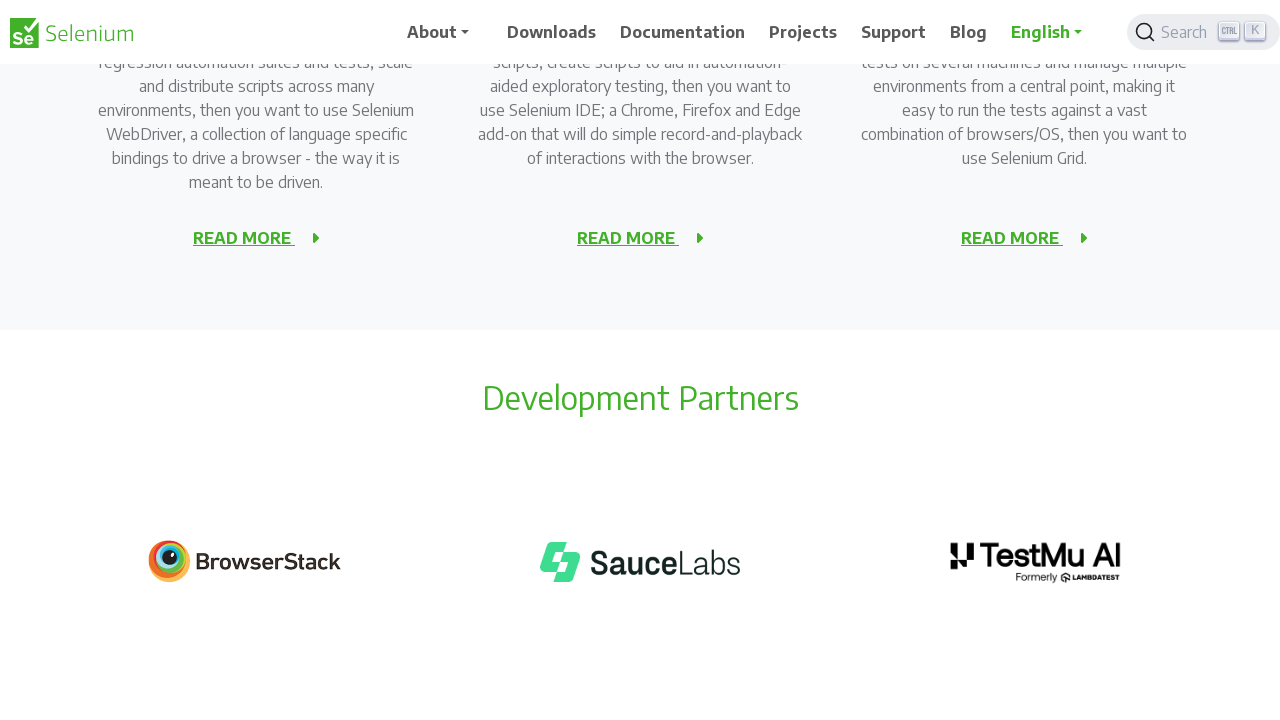

Pressed PageDown (iteration 2 of 11)
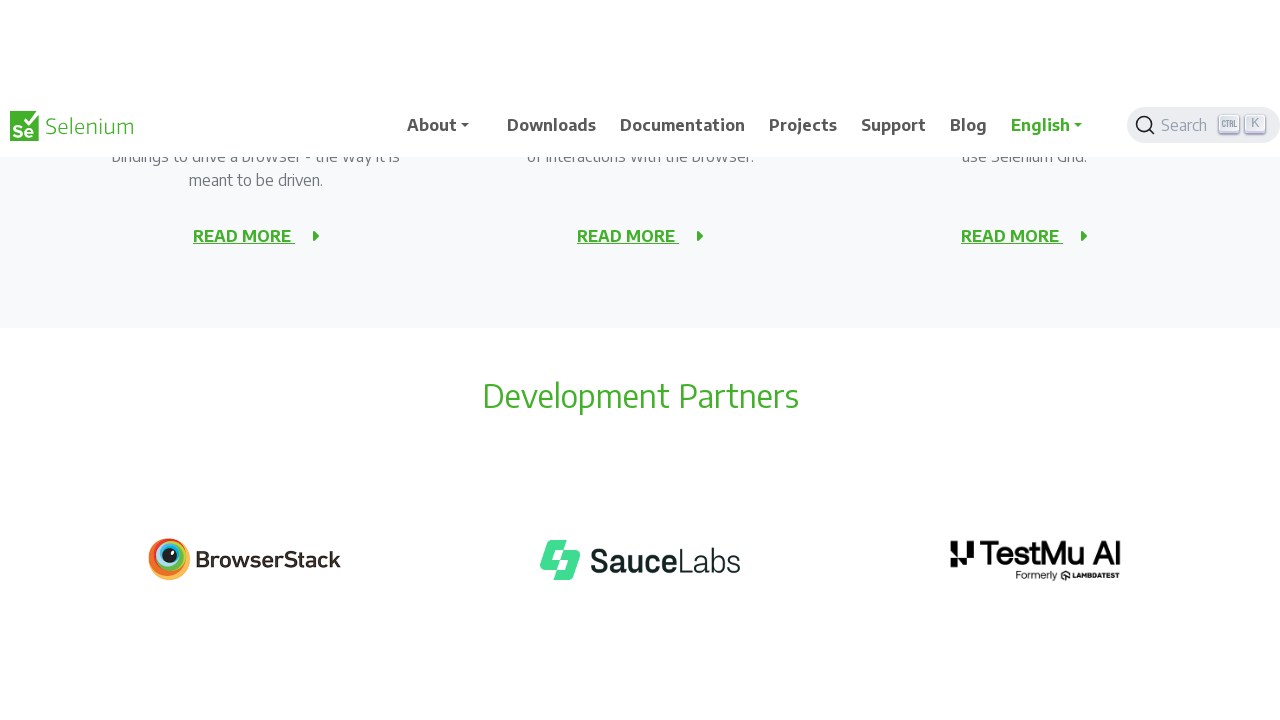

Waited 500ms before next action
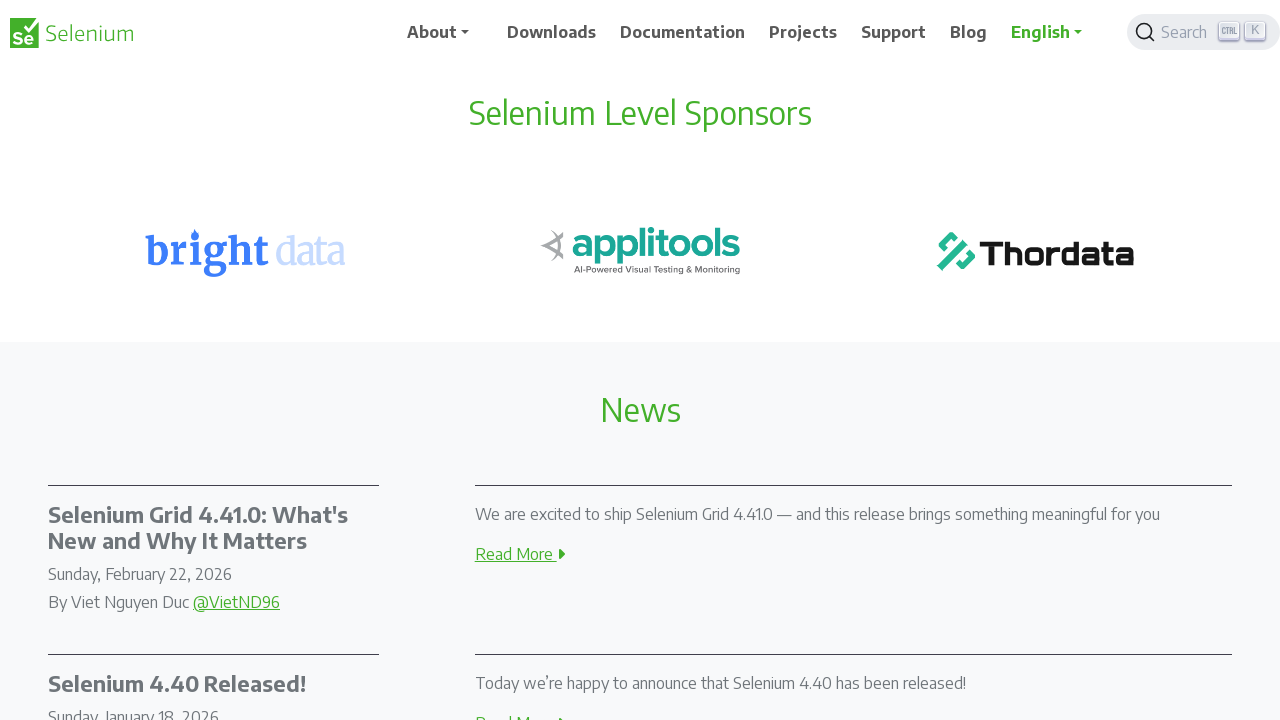

Pressed PageDown (iteration 3 of 11)
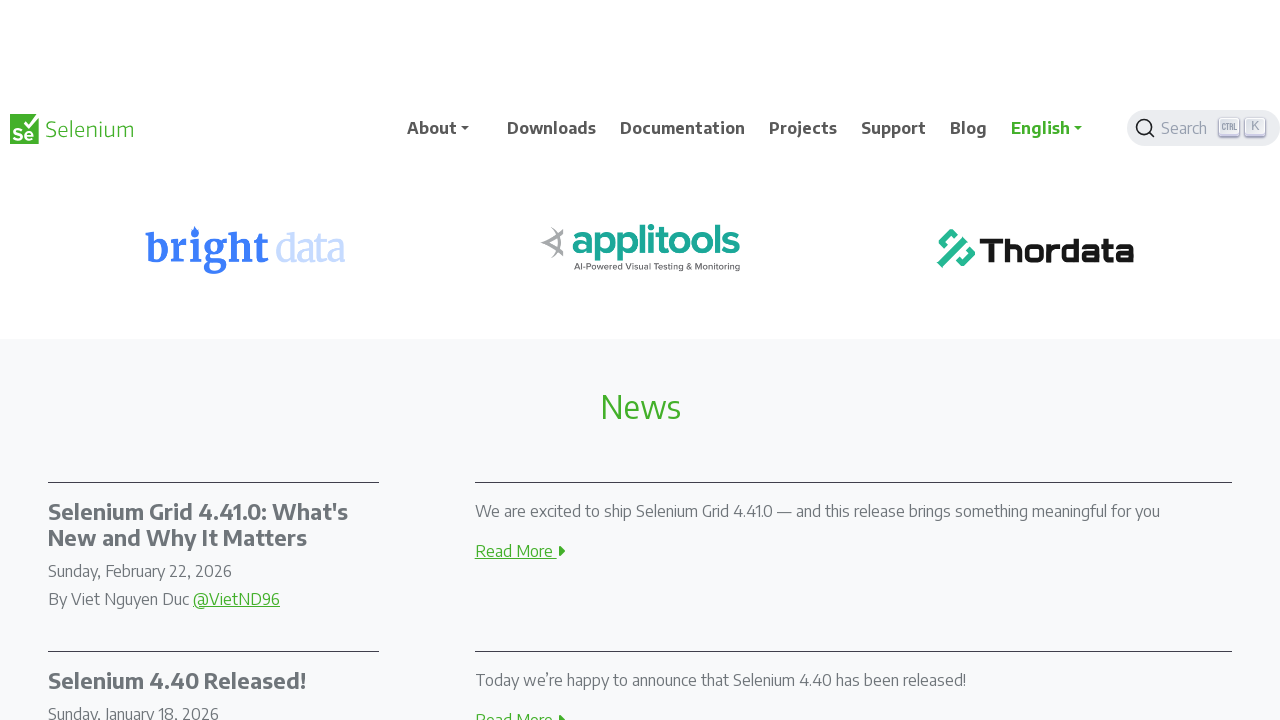

Waited 500ms before next action
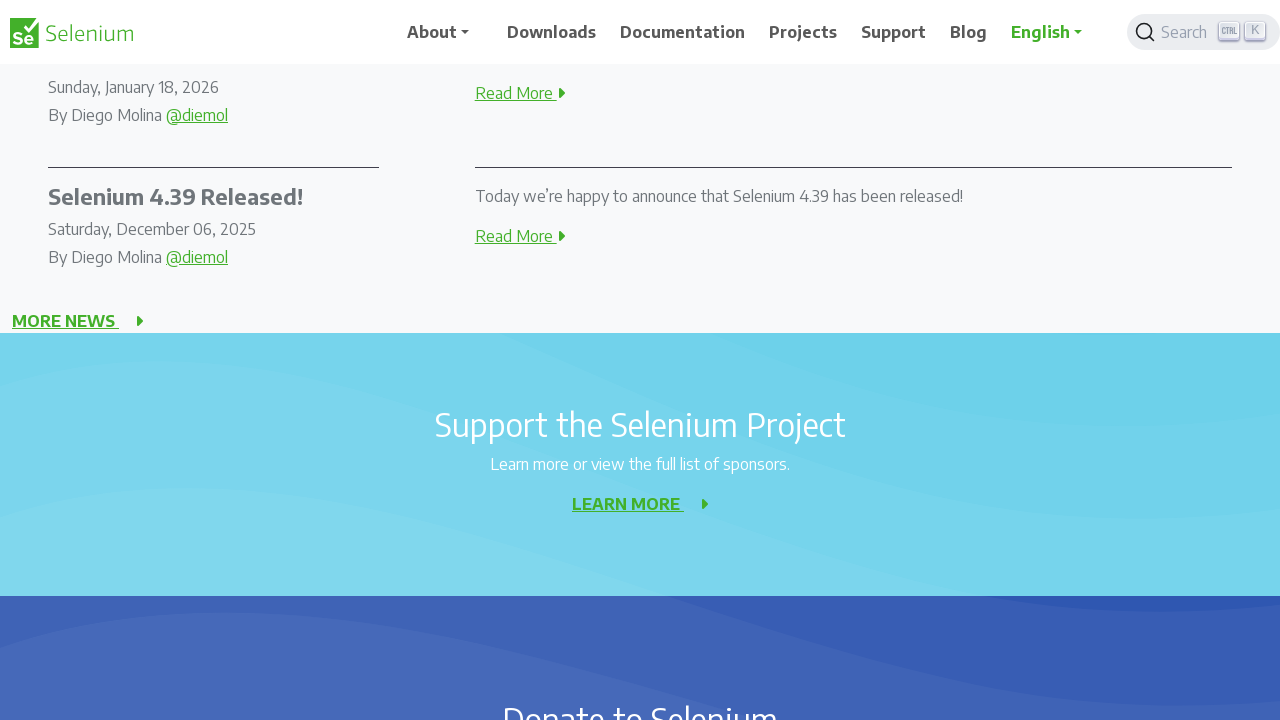

Pressed PageDown (iteration 4 of 11)
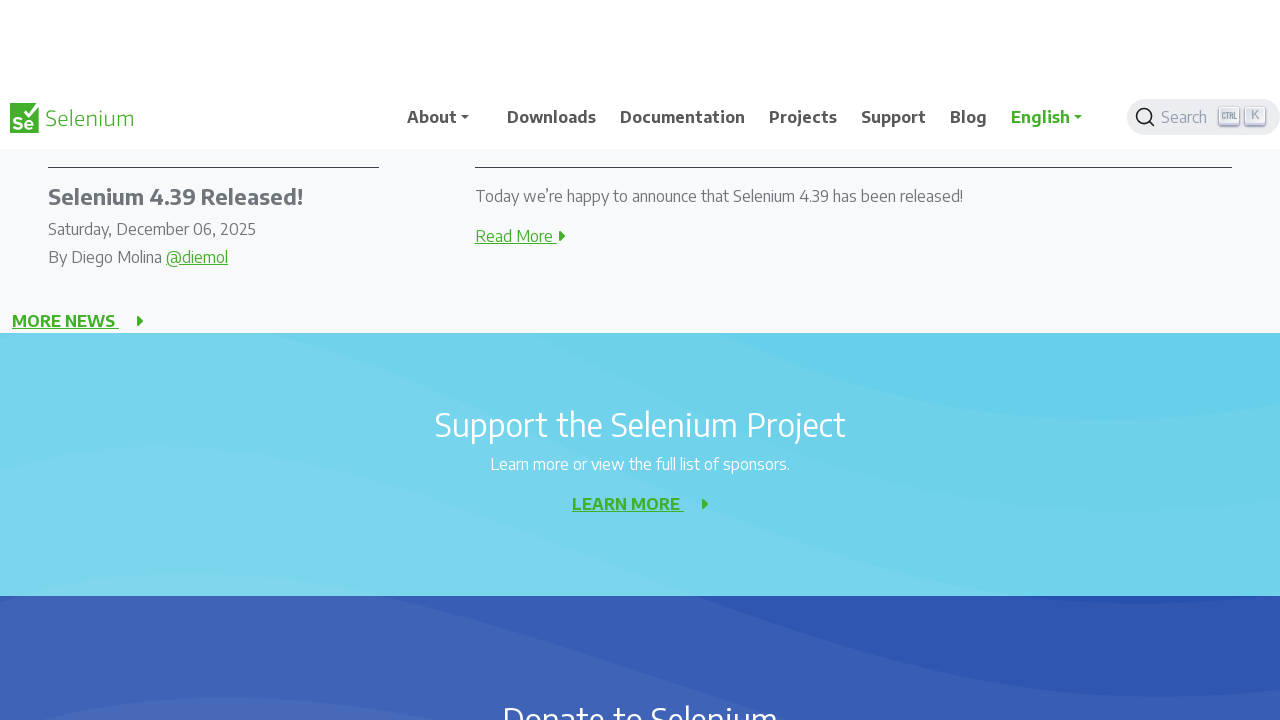

Waited 500ms before next action
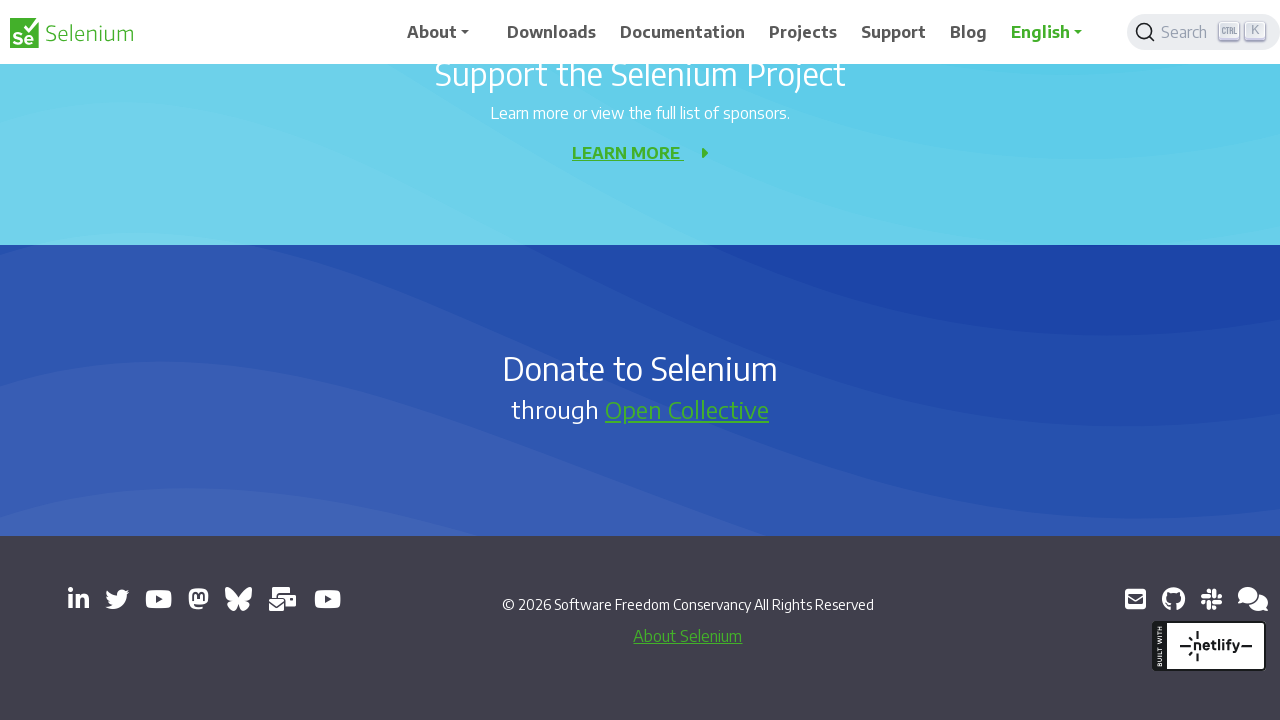

Pressed PageDown (iteration 5 of 11)
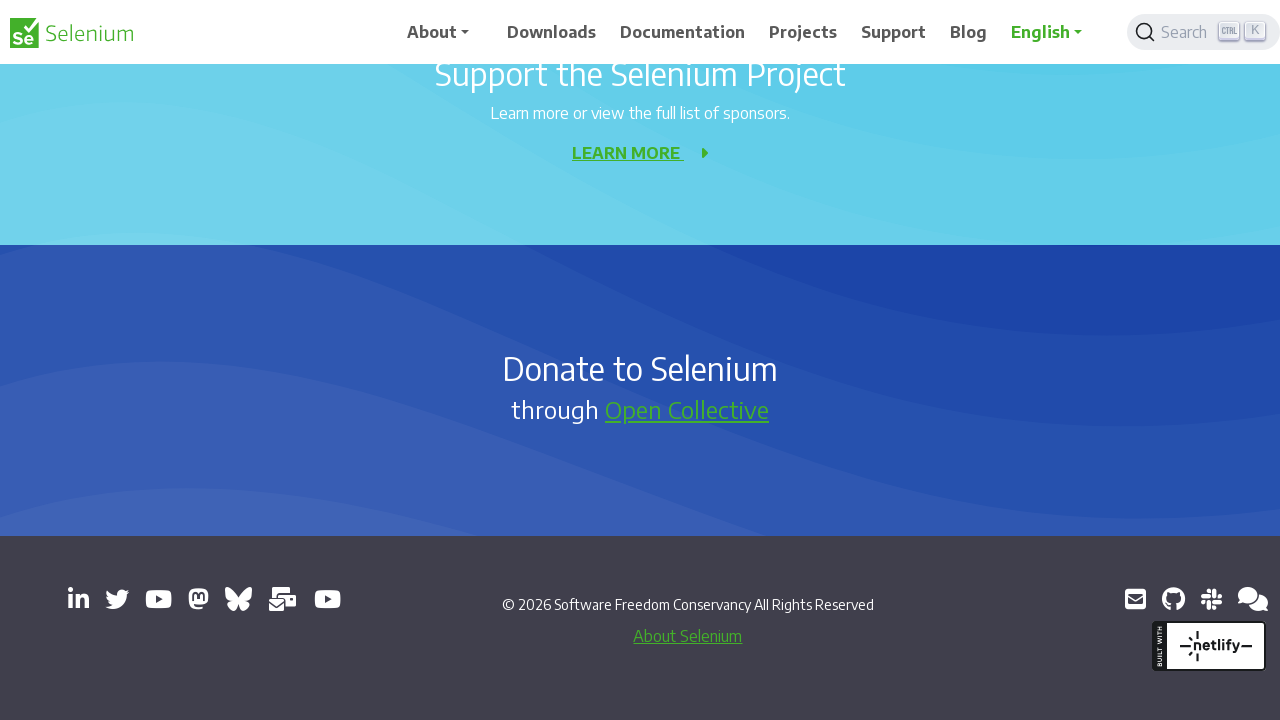

Waited 500ms before next action
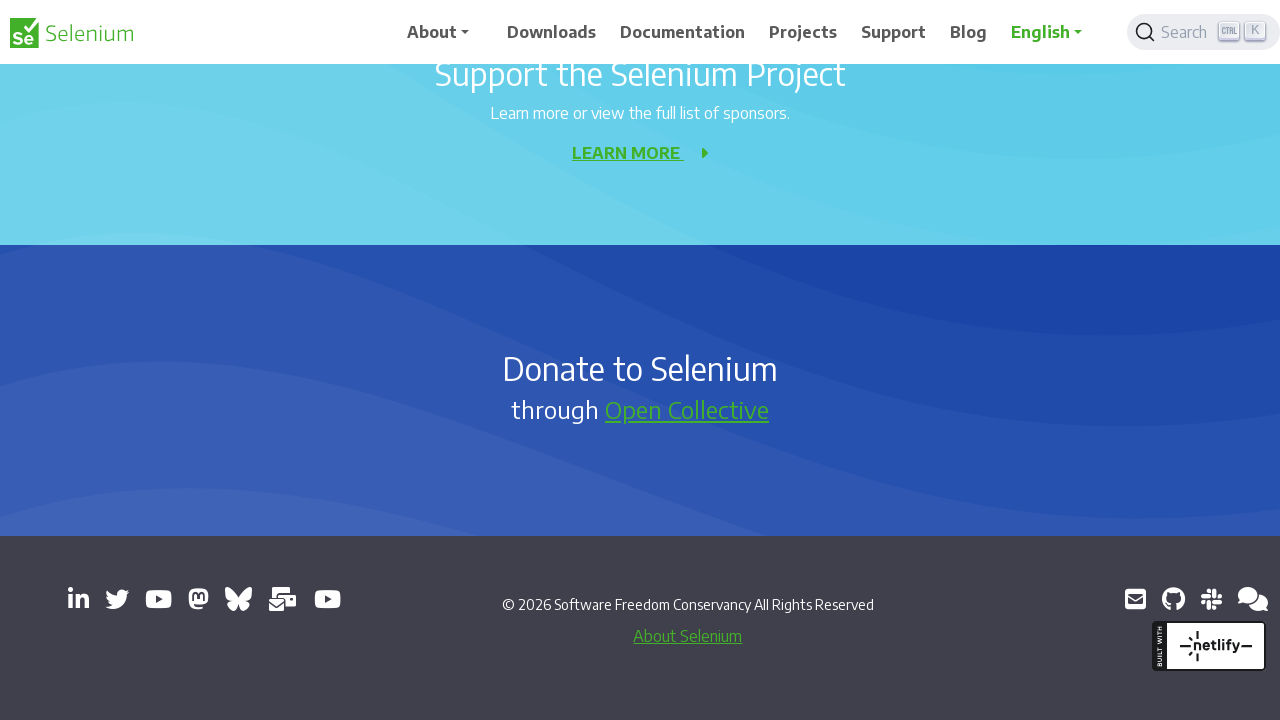

Pressed PageDown (iteration 6 of 11)
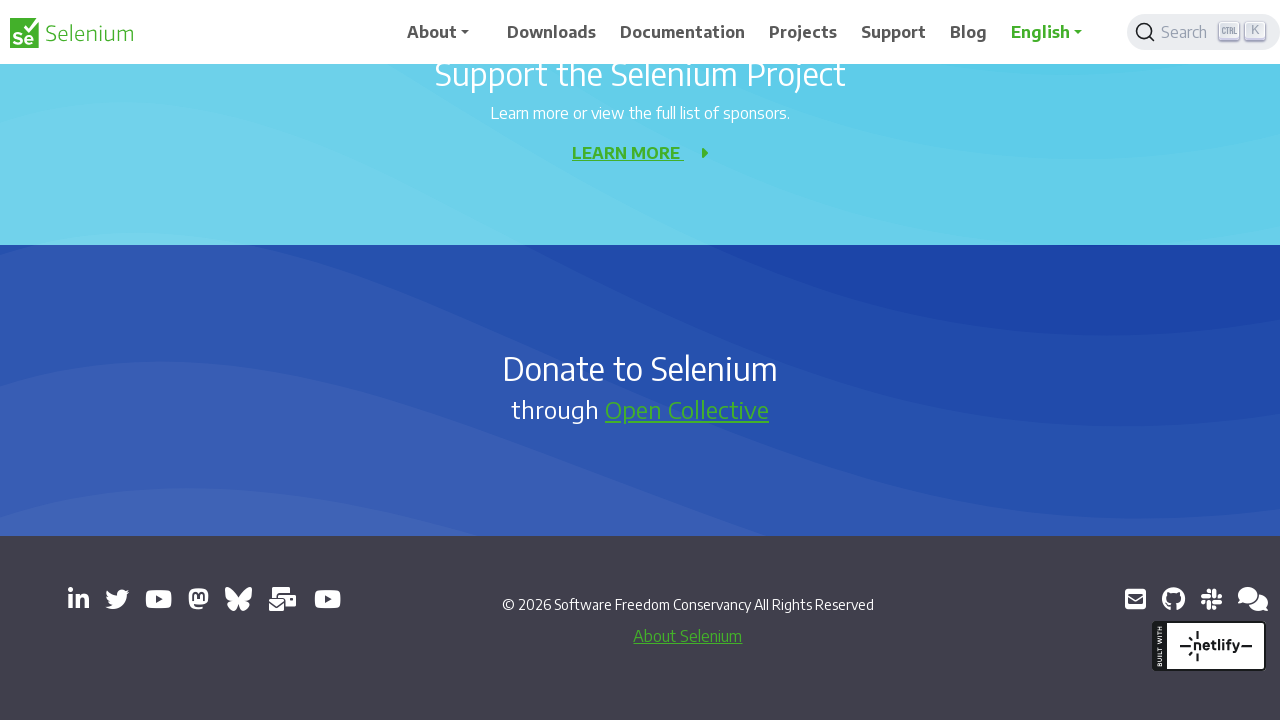

Waited 500ms before next action
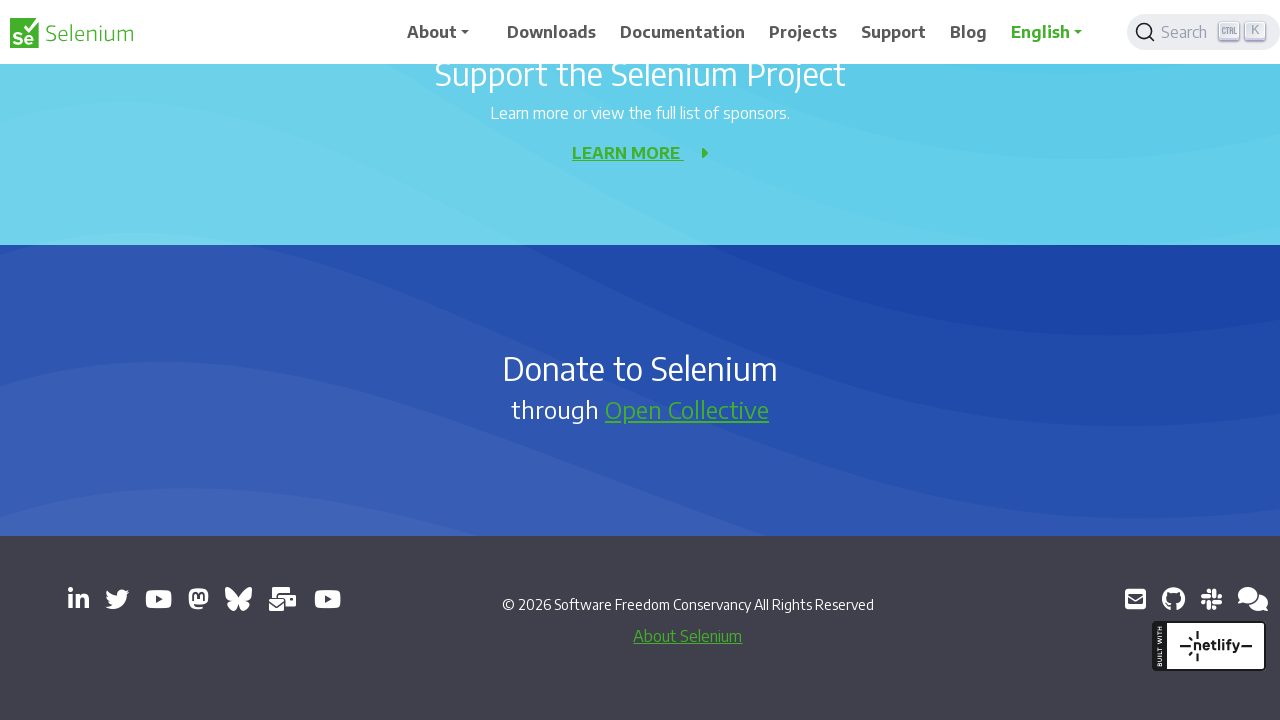

Pressed PageDown (iteration 7 of 11)
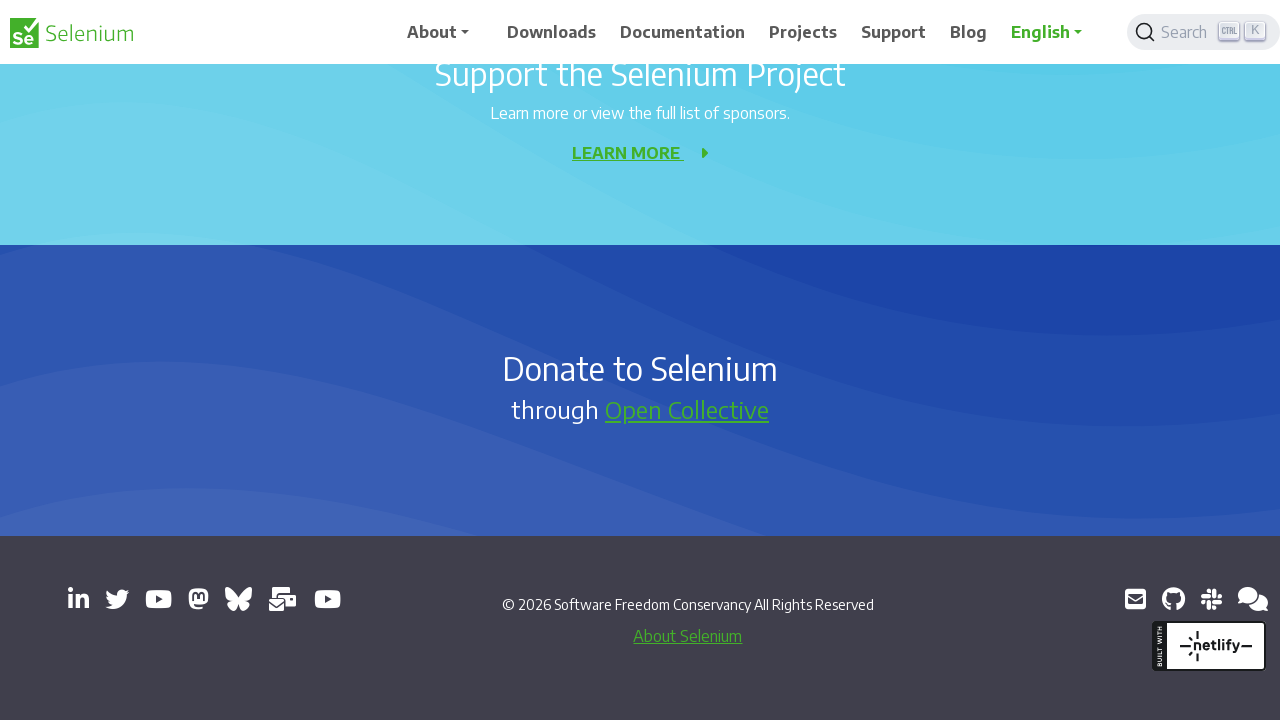

Waited 500ms before next action
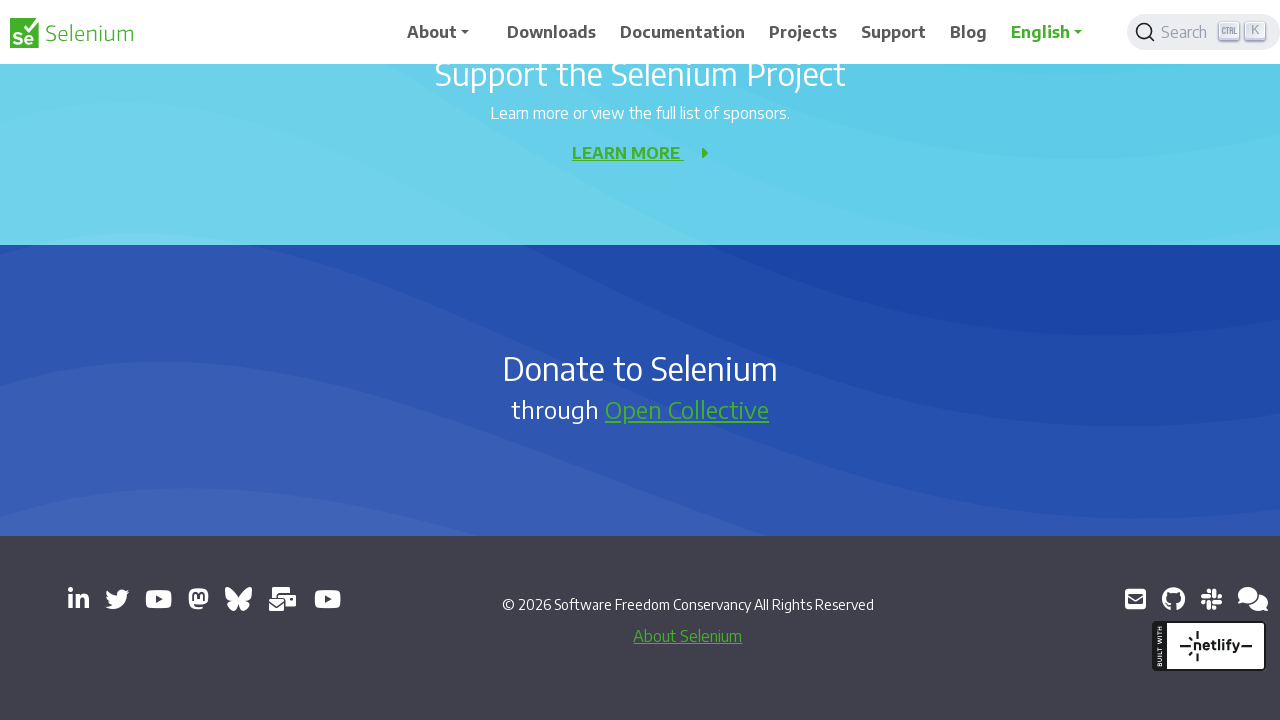

Pressed PageDown (iteration 8 of 11)
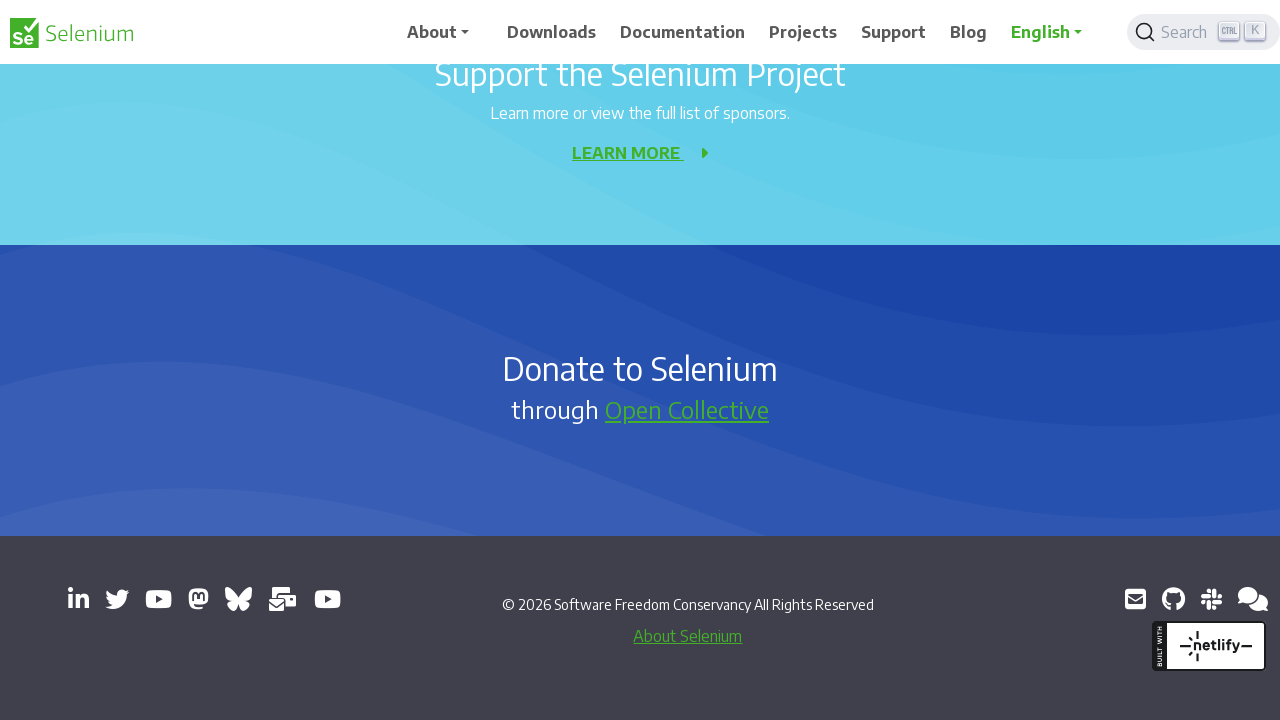

Waited 500ms before next action
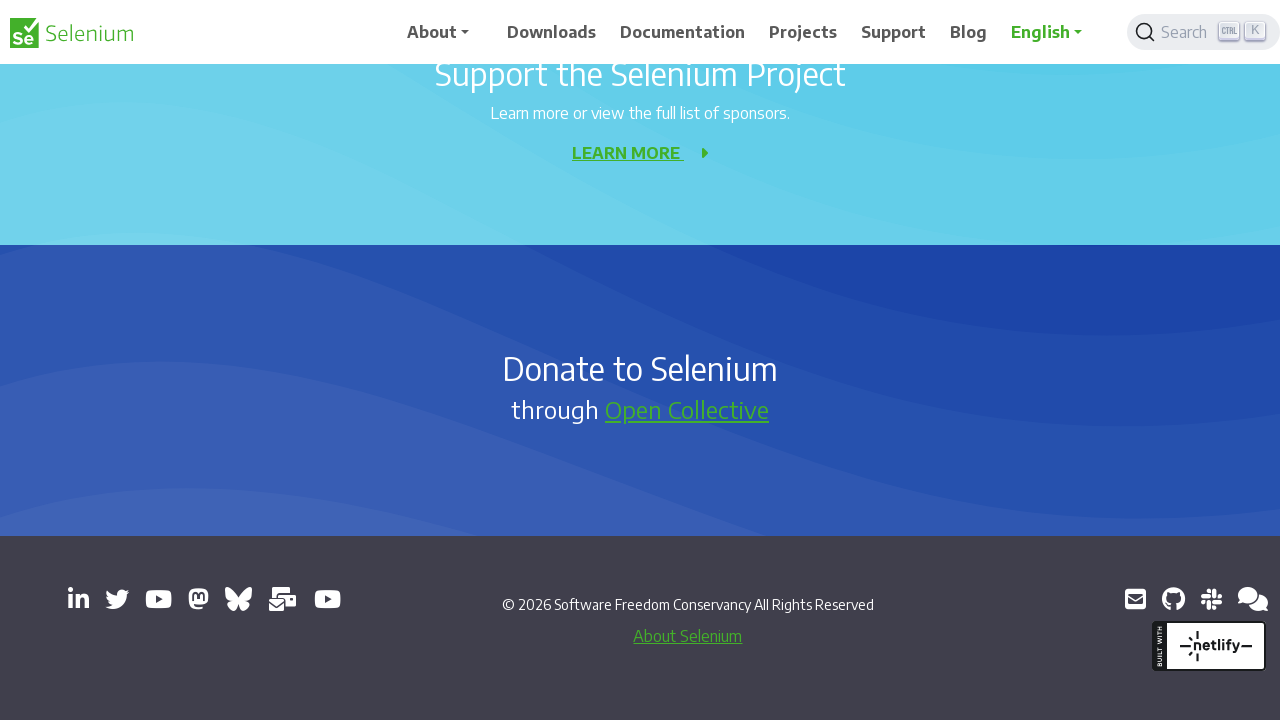

Pressed PageDown (iteration 9 of 11)
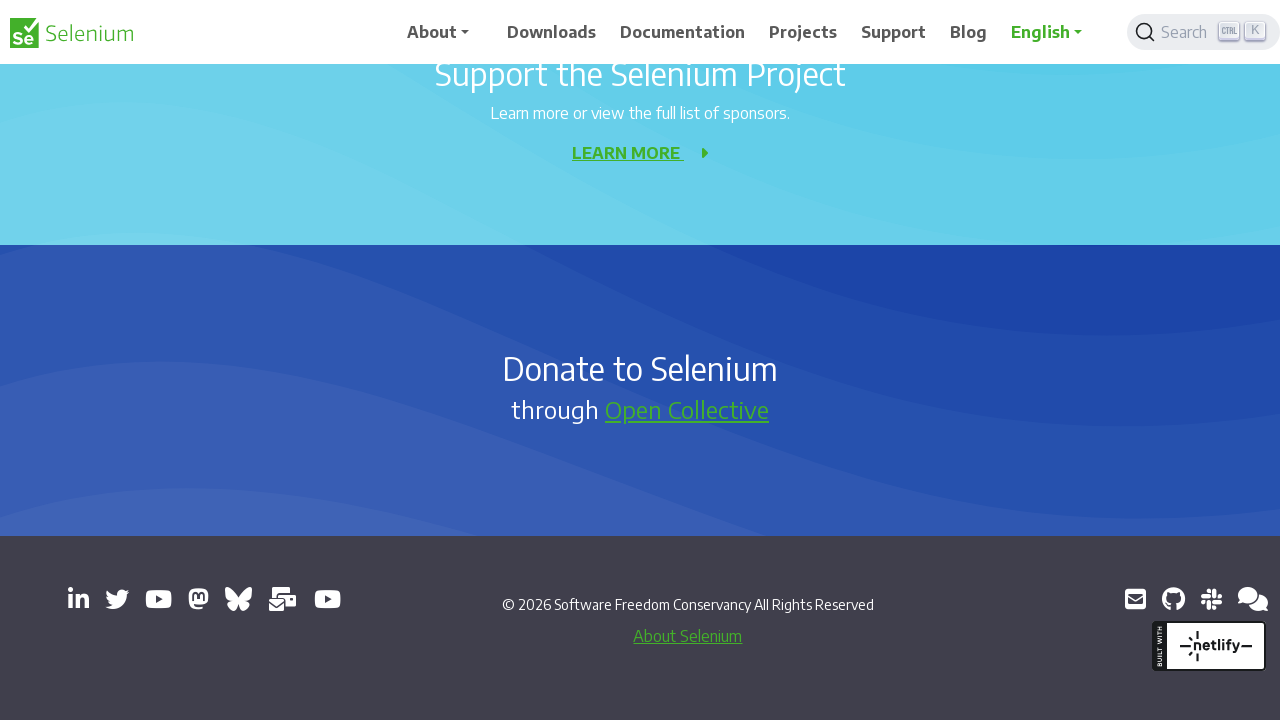

Waited 500ms before next action
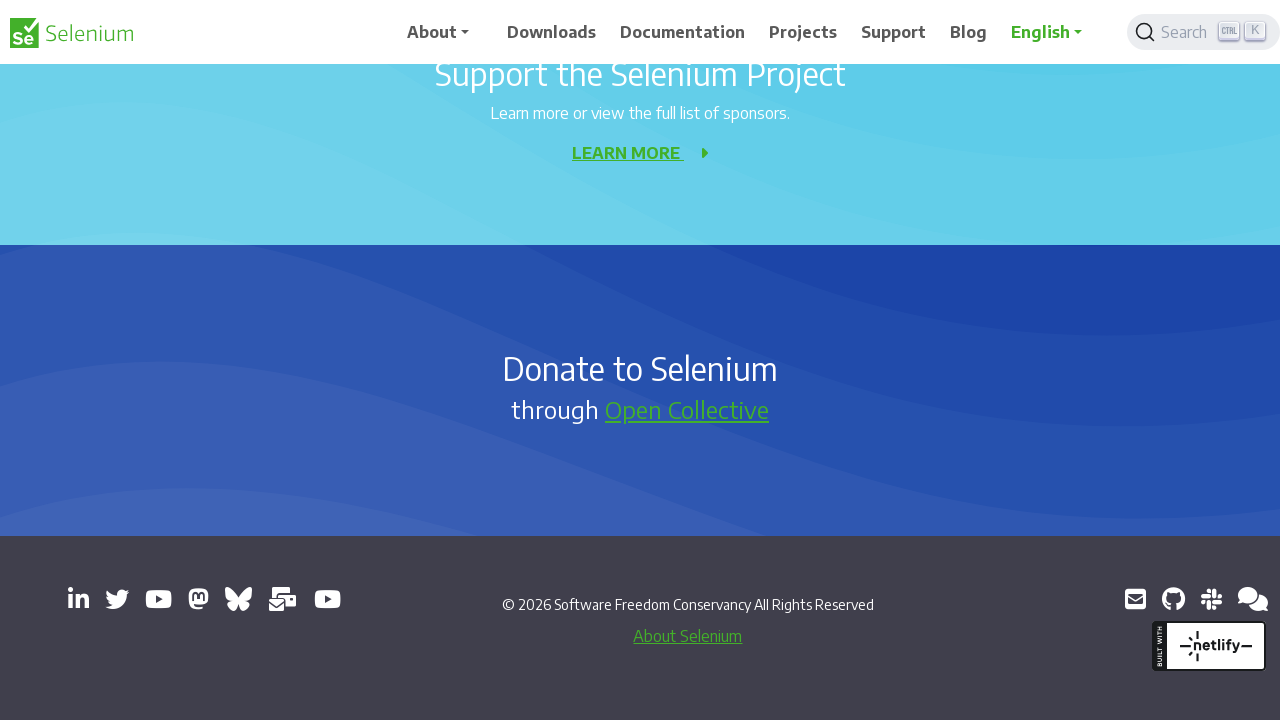

Pressed PageDown (iteration 10 of 11)
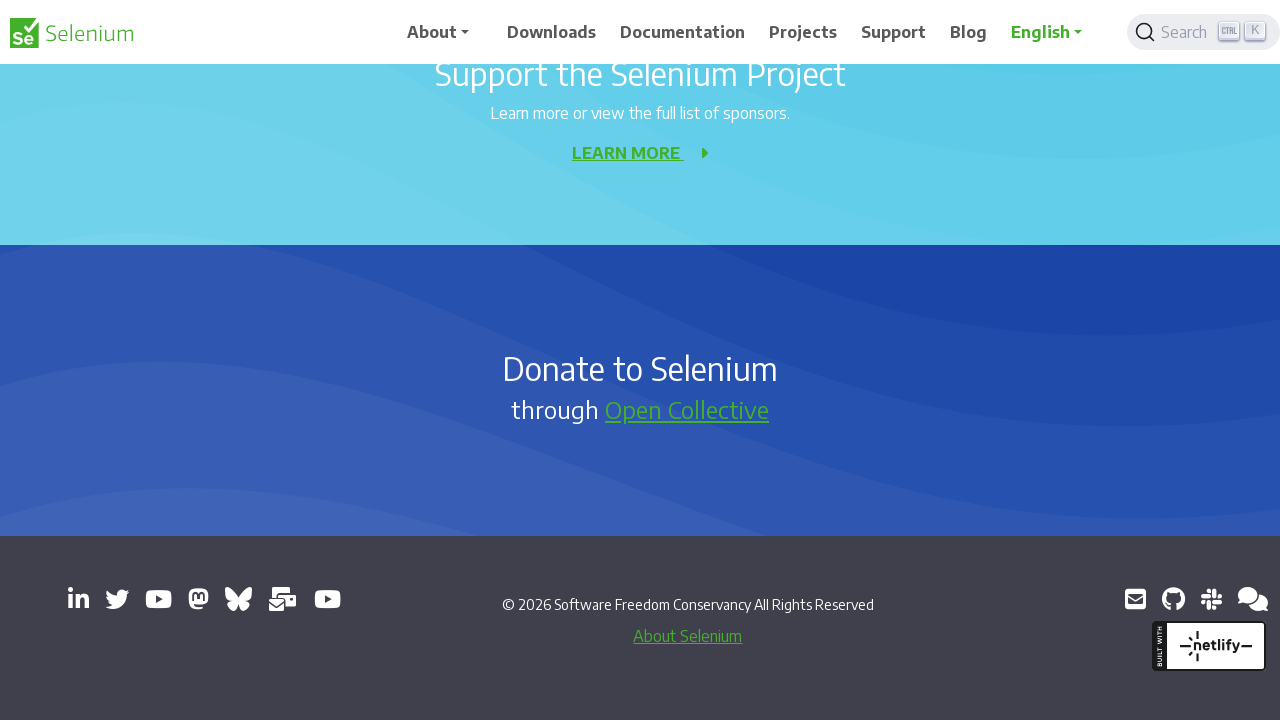

Waited 500ms before next action
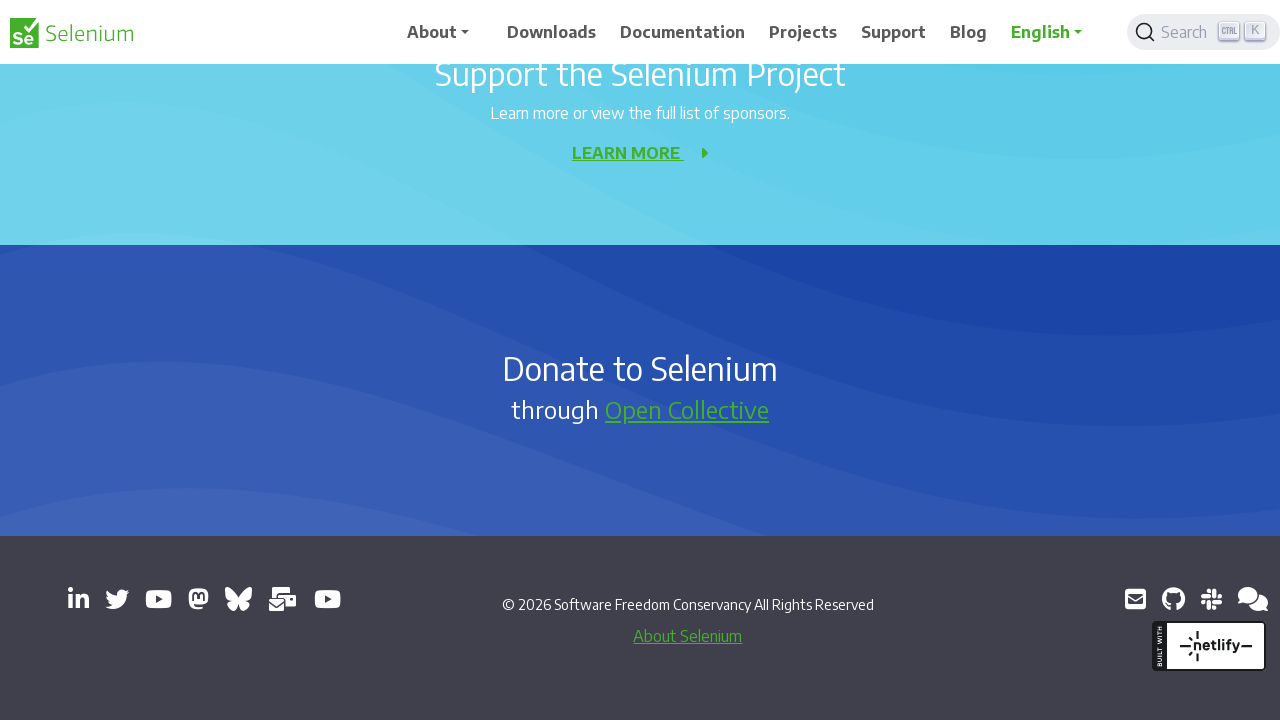

Pressed PageDown (iteration 11 of 11)
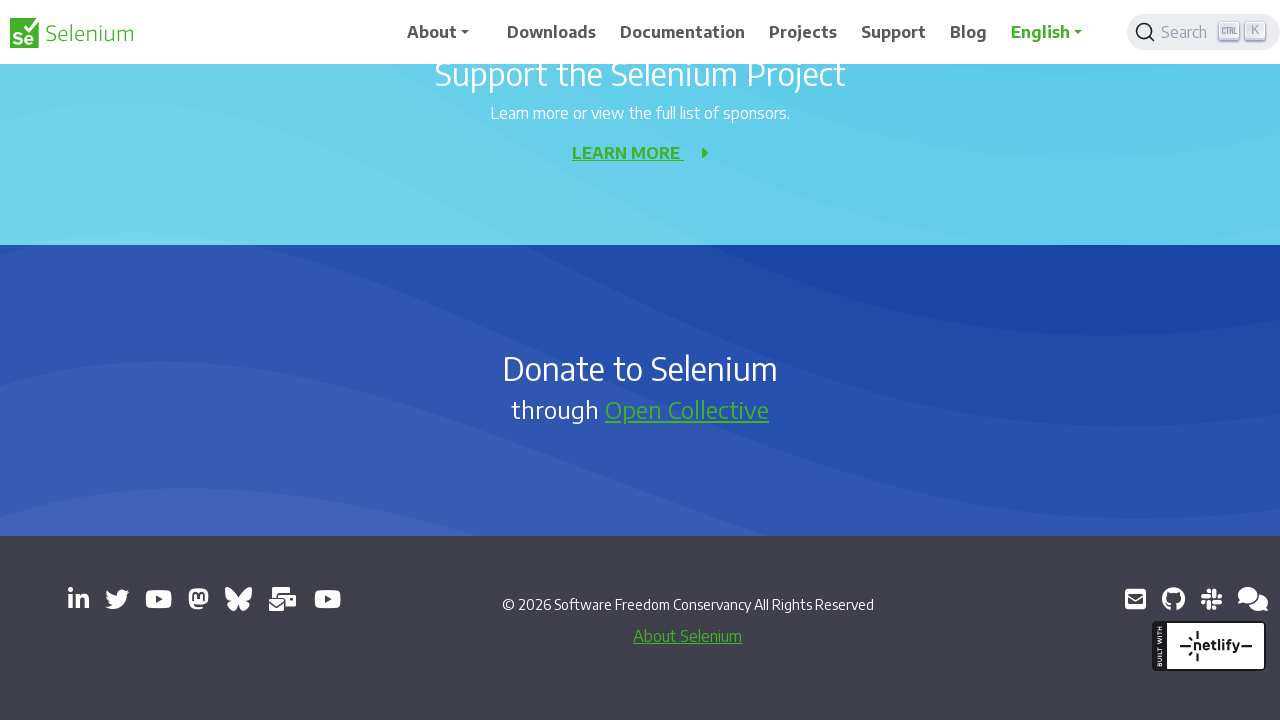

Waited 500ms before next action
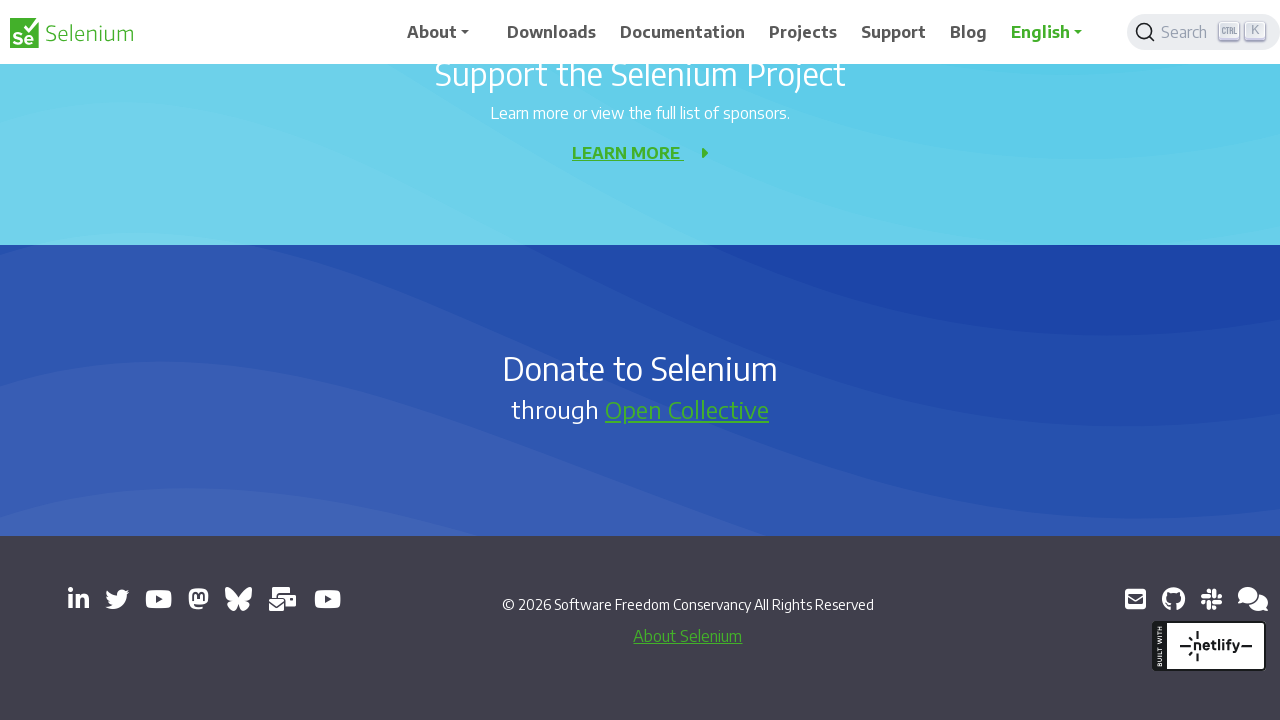

Pressed Enter key
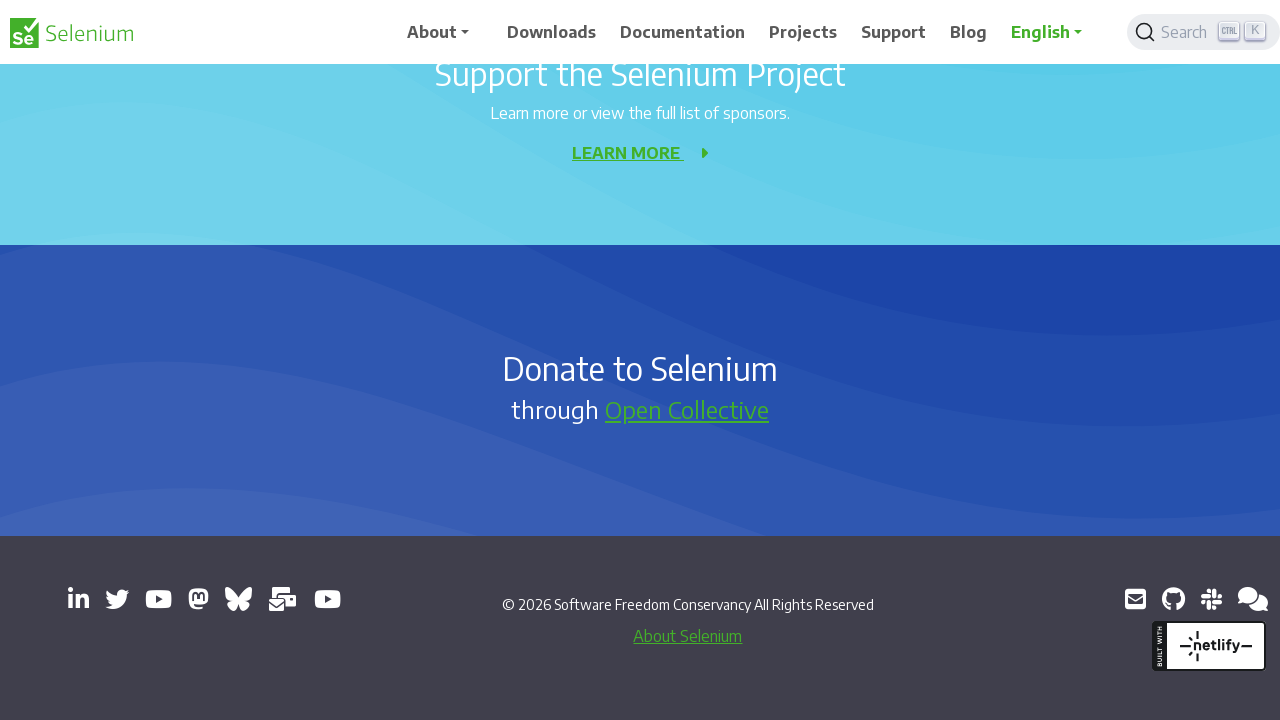

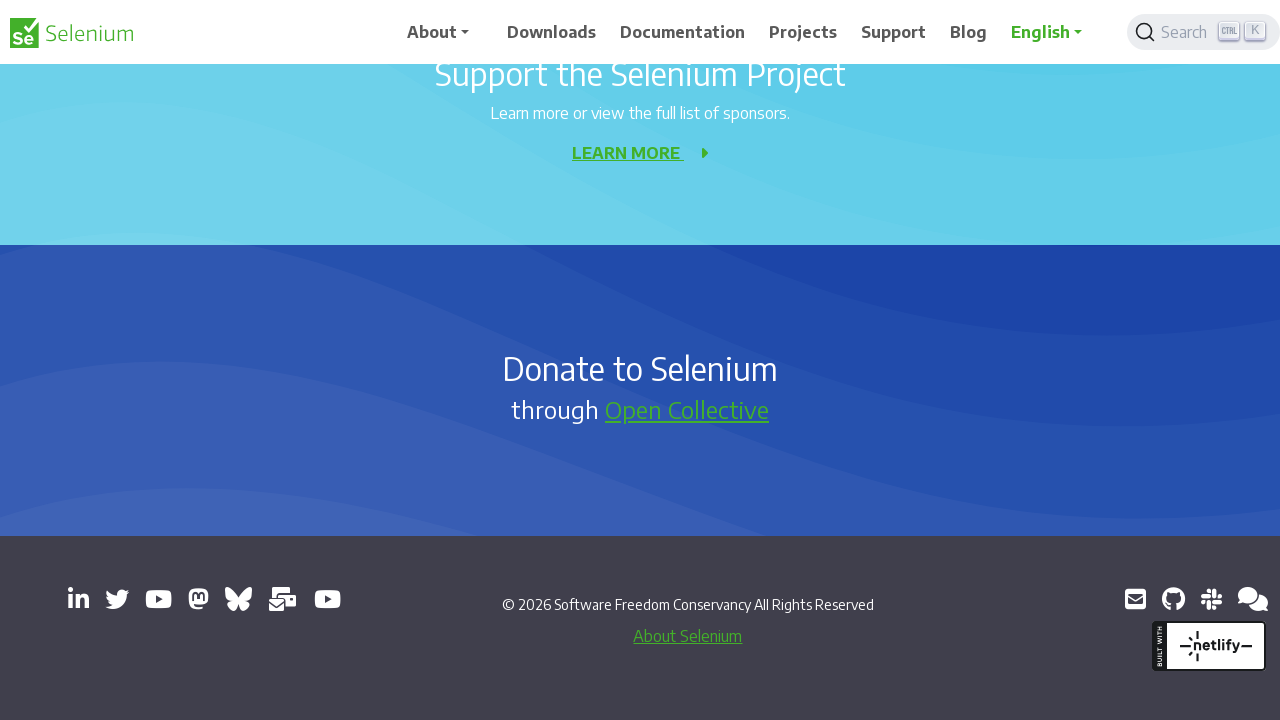